Tests navigation links on the CoWIN website by clicking on navbar menu items that open in new tabs, verifying the new tabs open correctly, then closing them and returning to the main window

Starting URL: https://www.cowin.gov.in/

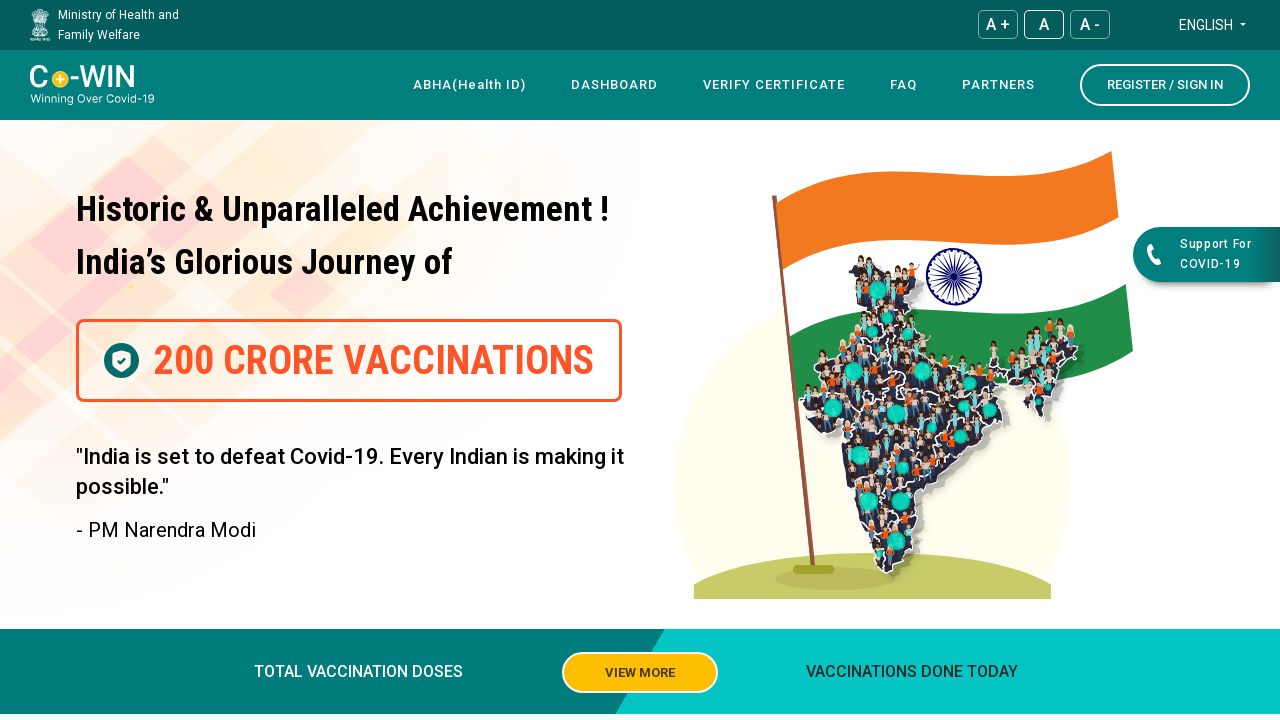

Clicked on 4th navbar menu item to open new tab at (904, 85) on xpath=//*[@id="navbar"]/div[4]/div/div[1]/div/nav/div[3]/div/ul/li[4]/a
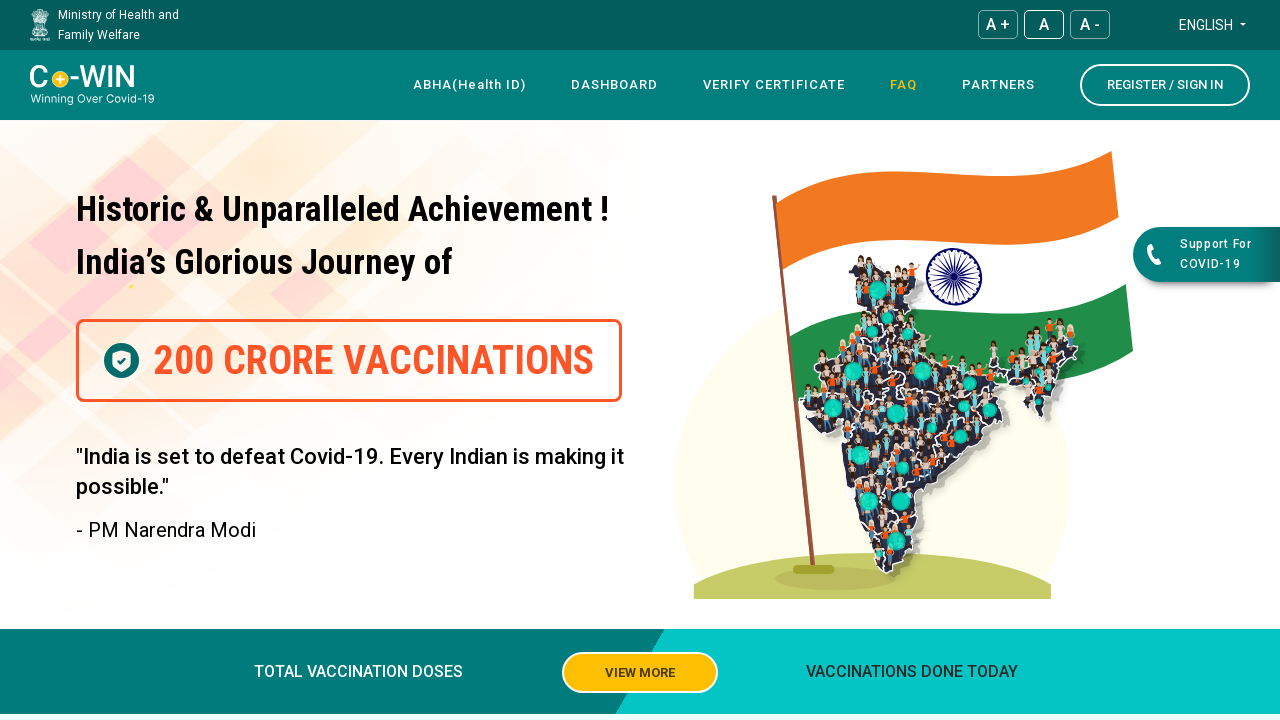

New tab opened and page loaded
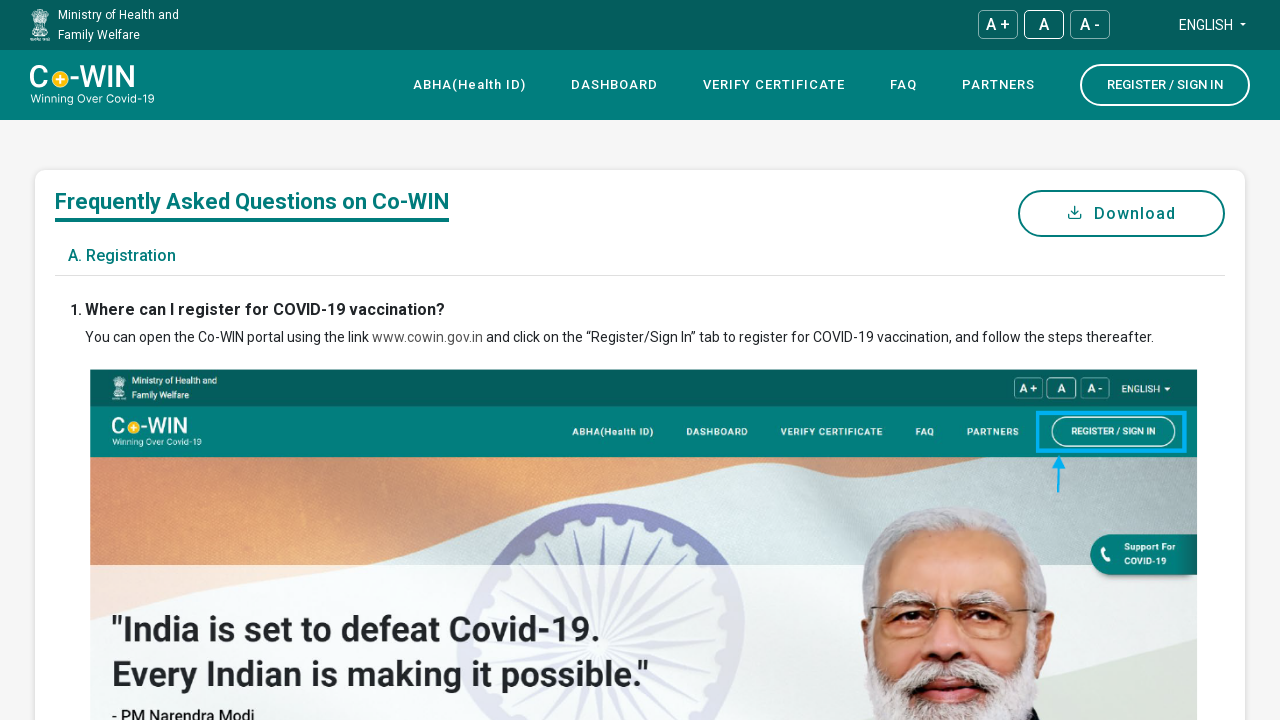

Closed the new tab and returned to main window
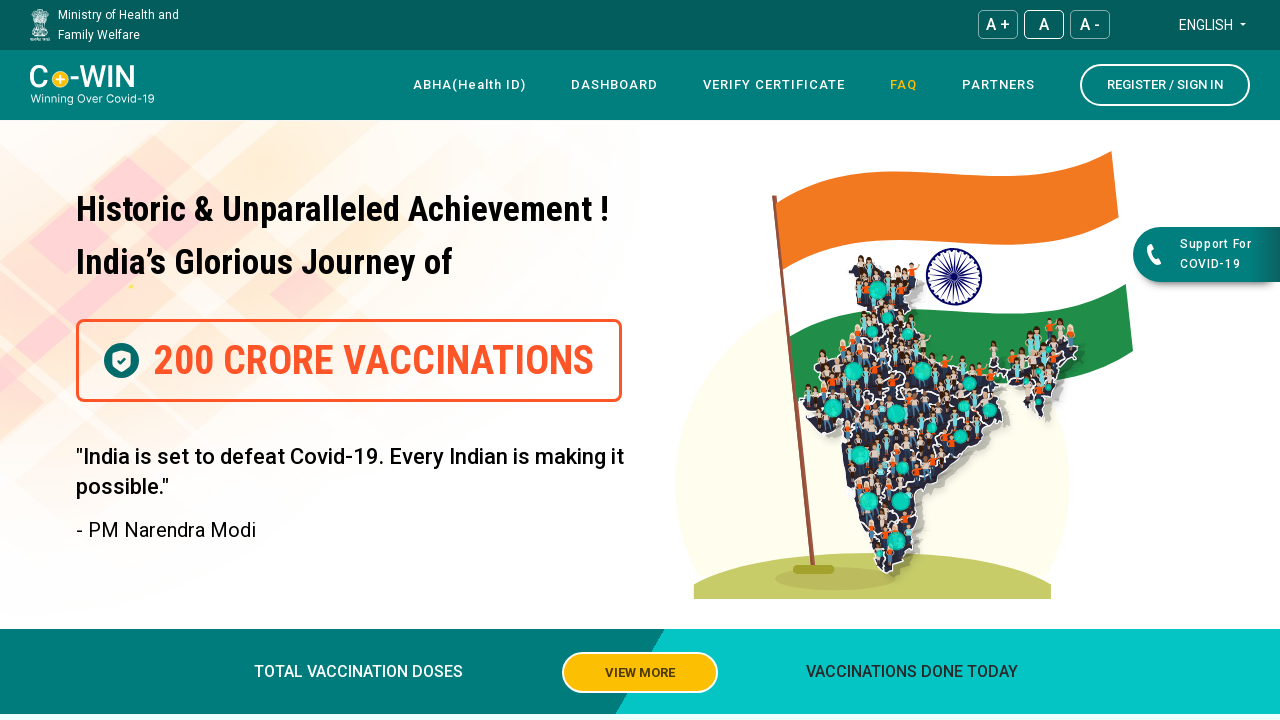

Clicked on 5th navbar menu item to open new tab at (998, 85) on xpath=//*[@id="navbar"]/div[4]/div/div[1]/div/nav/div[3]/div/ul/li[5]/a
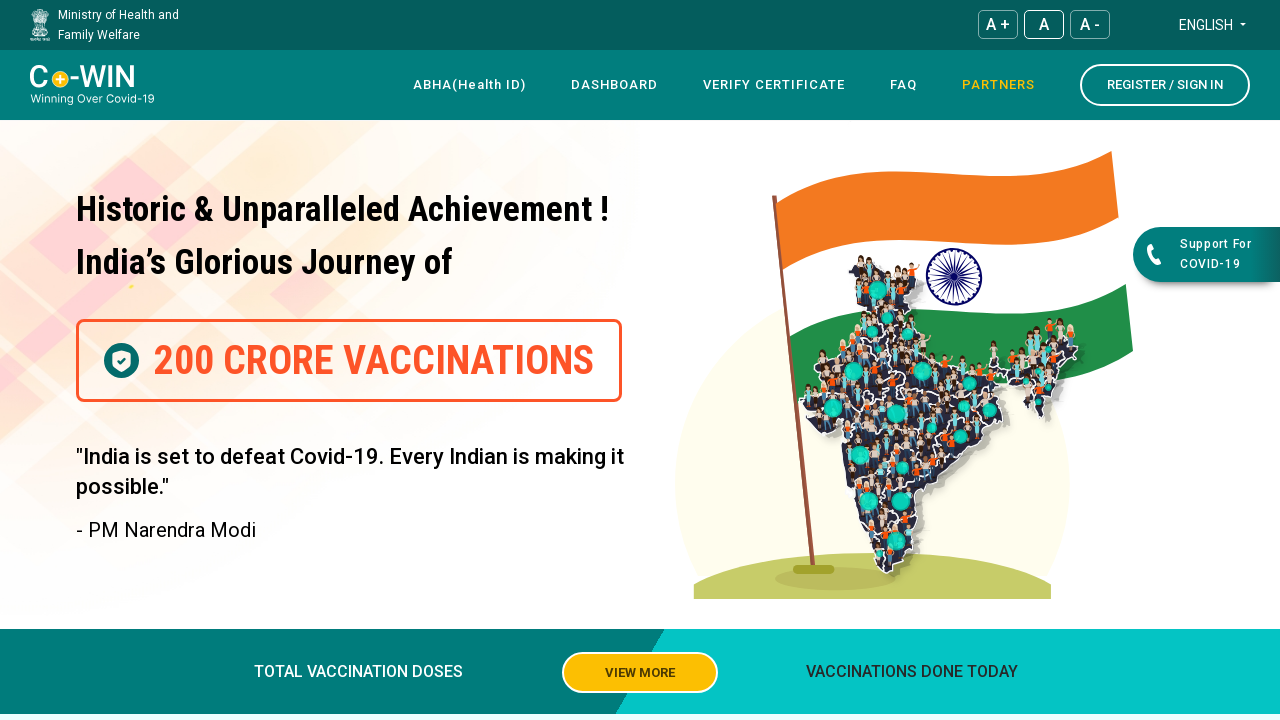

New tab opened and page loaded
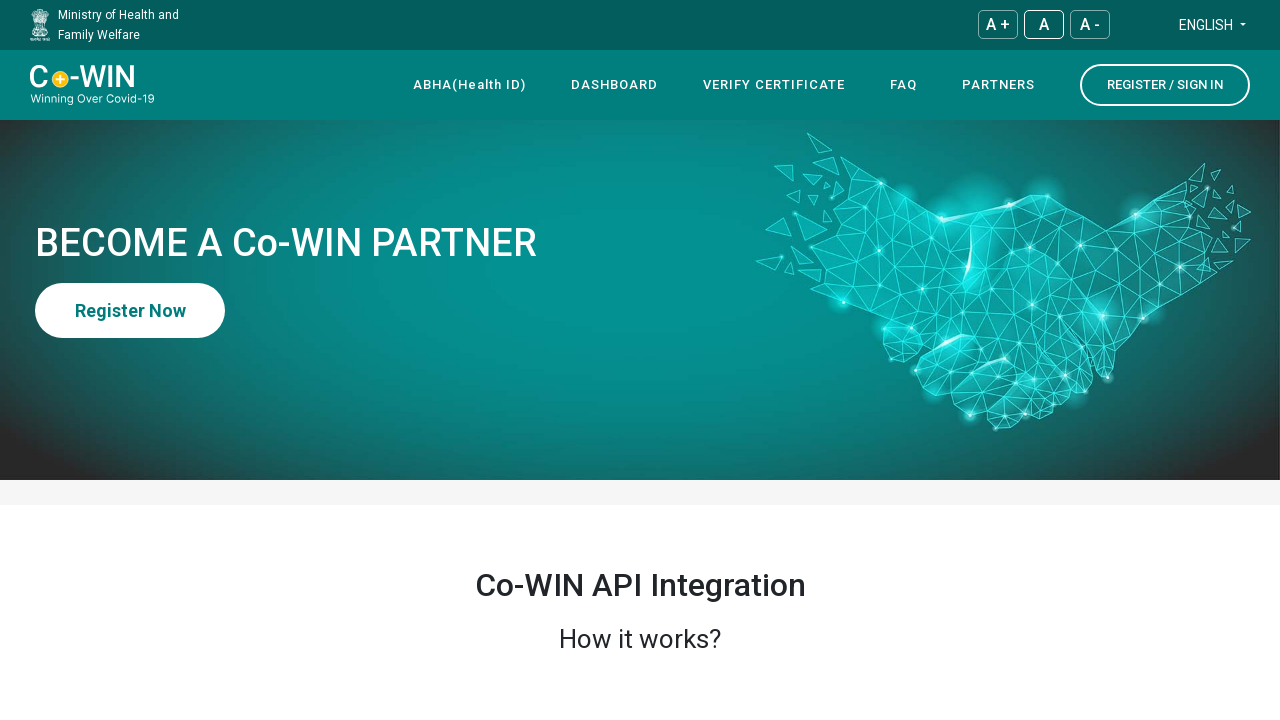

Closed the new tab and returned to main window
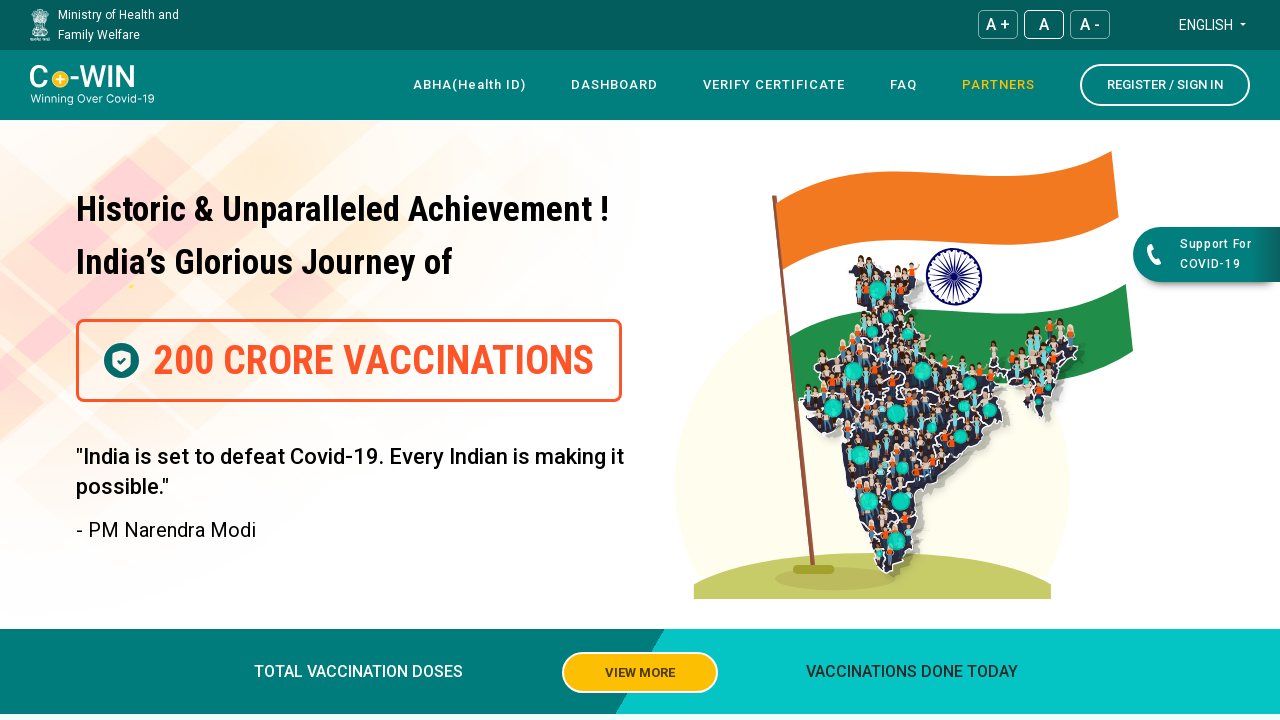

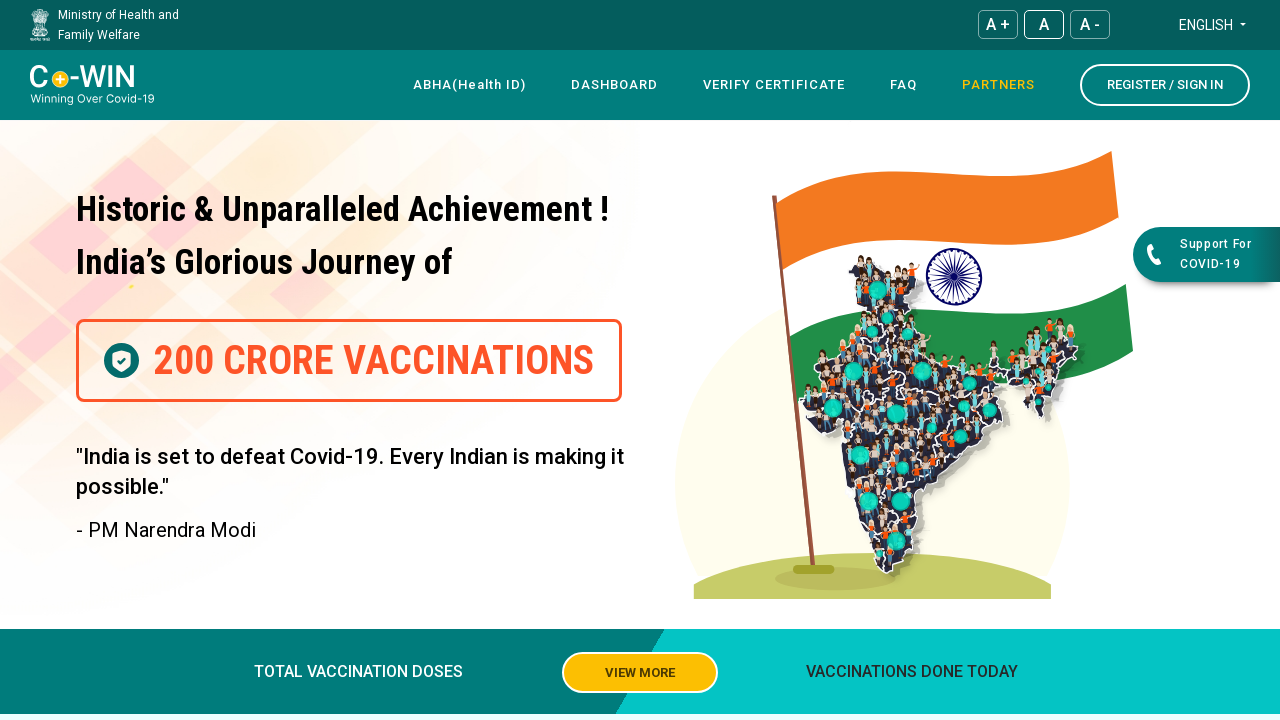